Verifies that the GitHub CLI page loads successfully by checking the page title contains "GitHub CLI"

Starting URL: https://cli.github.com/

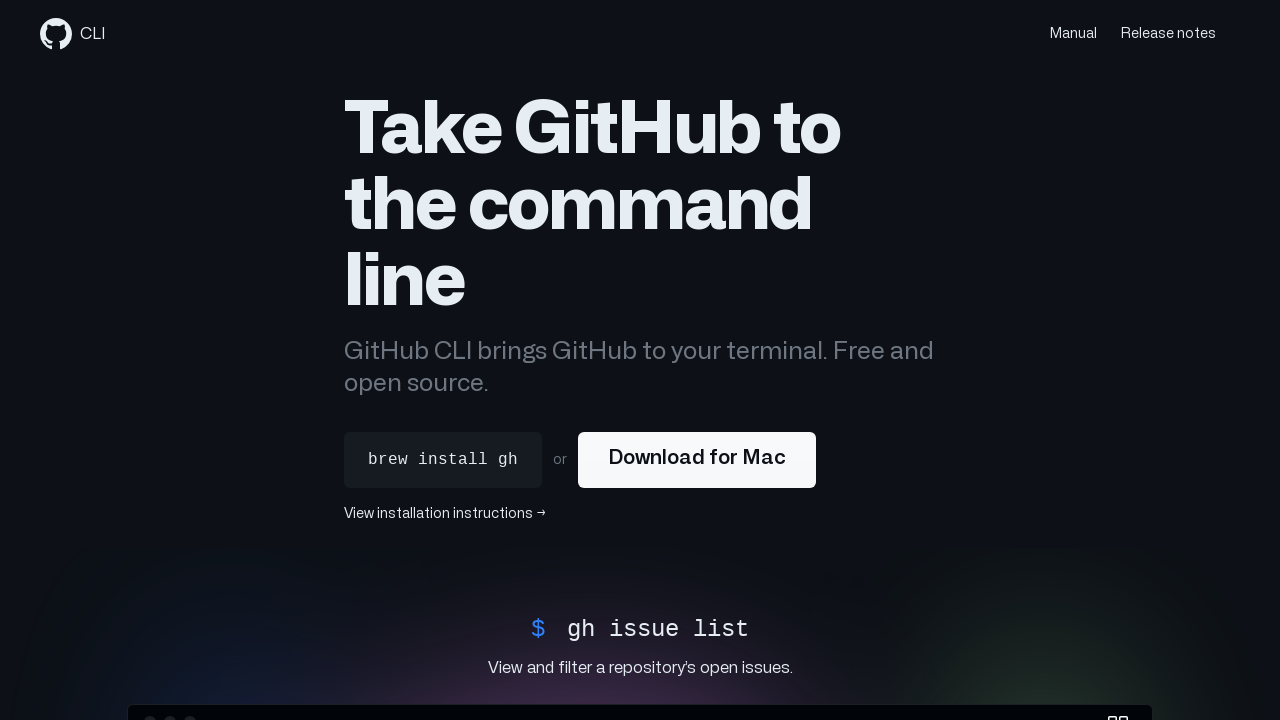

Navigated to GitHub CLI page
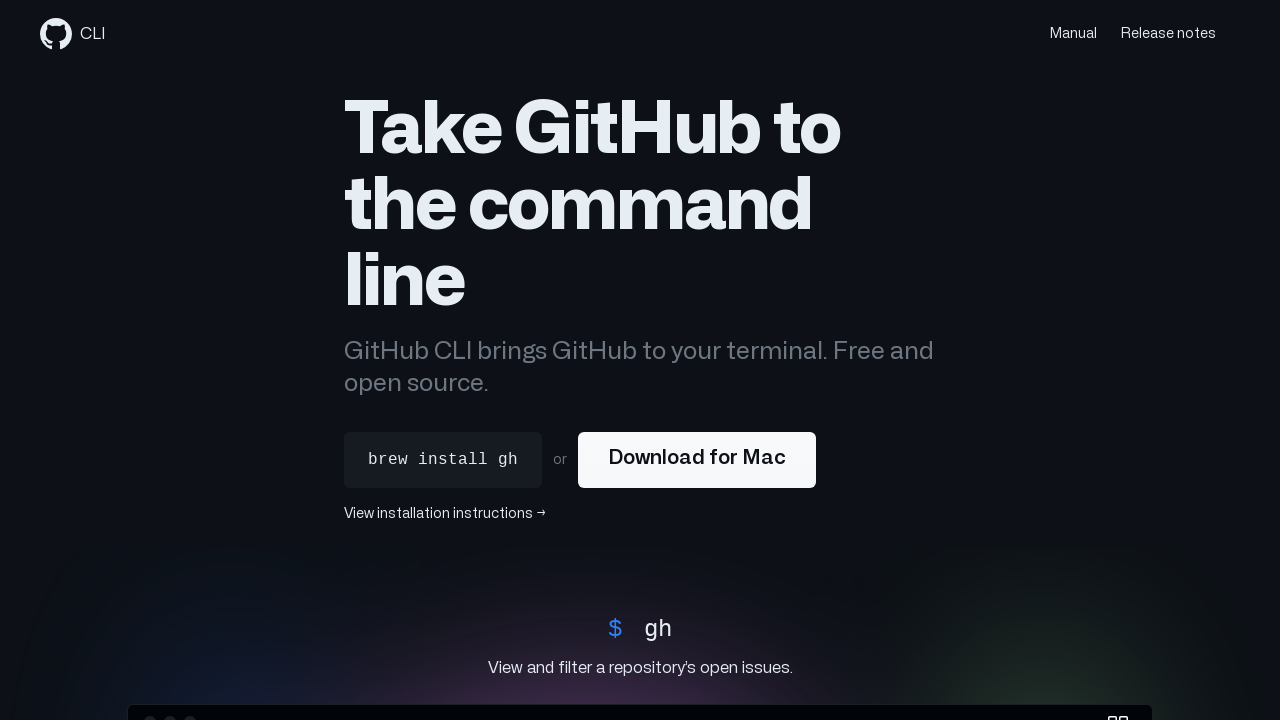

Page title confirmed to contain 'GitHub CLI'
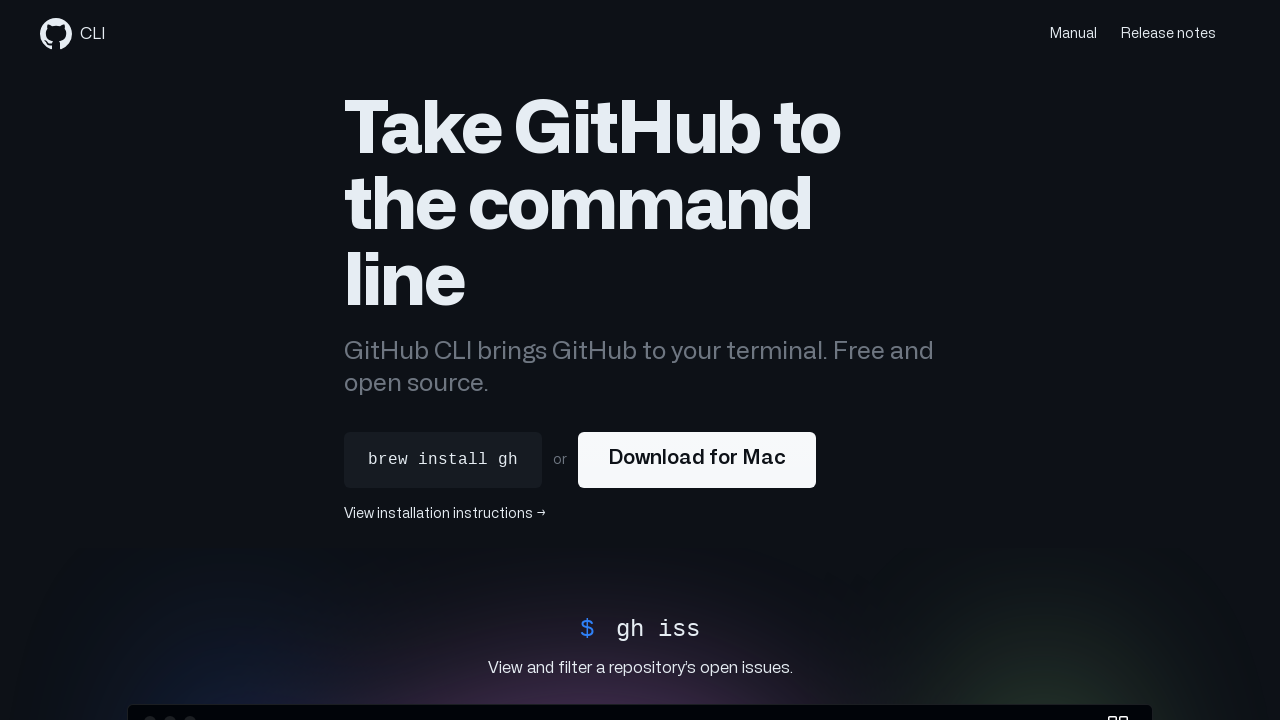

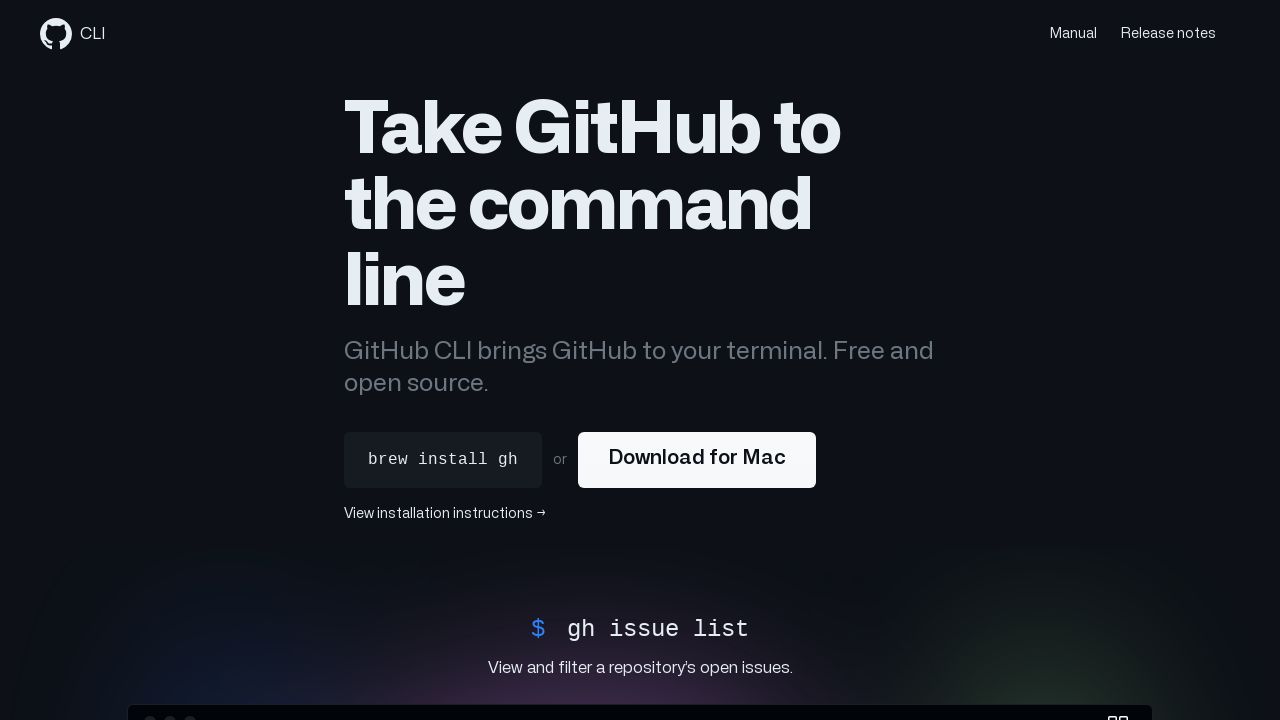